Tests a registration form by filling in first name, last name, and email fields, then submitting the form and verifying the success message

Starting URL: http://suninjuly.github.io/registration1.html

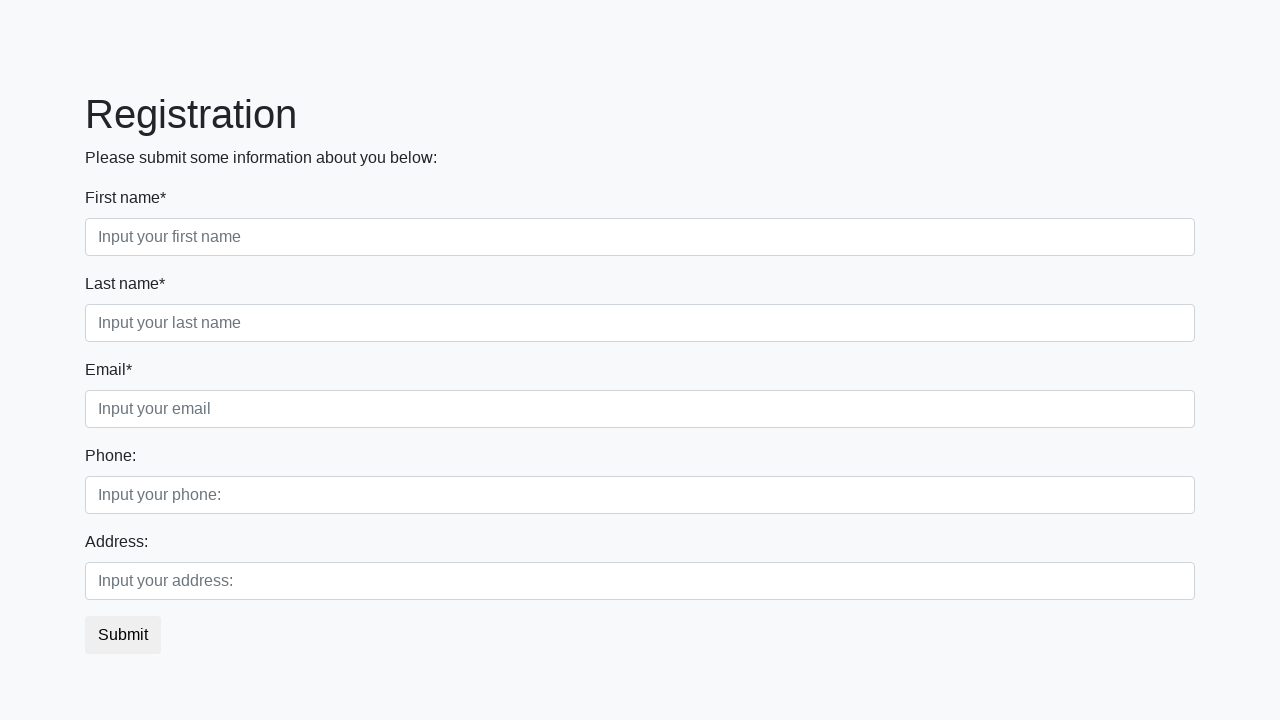

Filled first name field with 'Ivan' on div.first_block .first
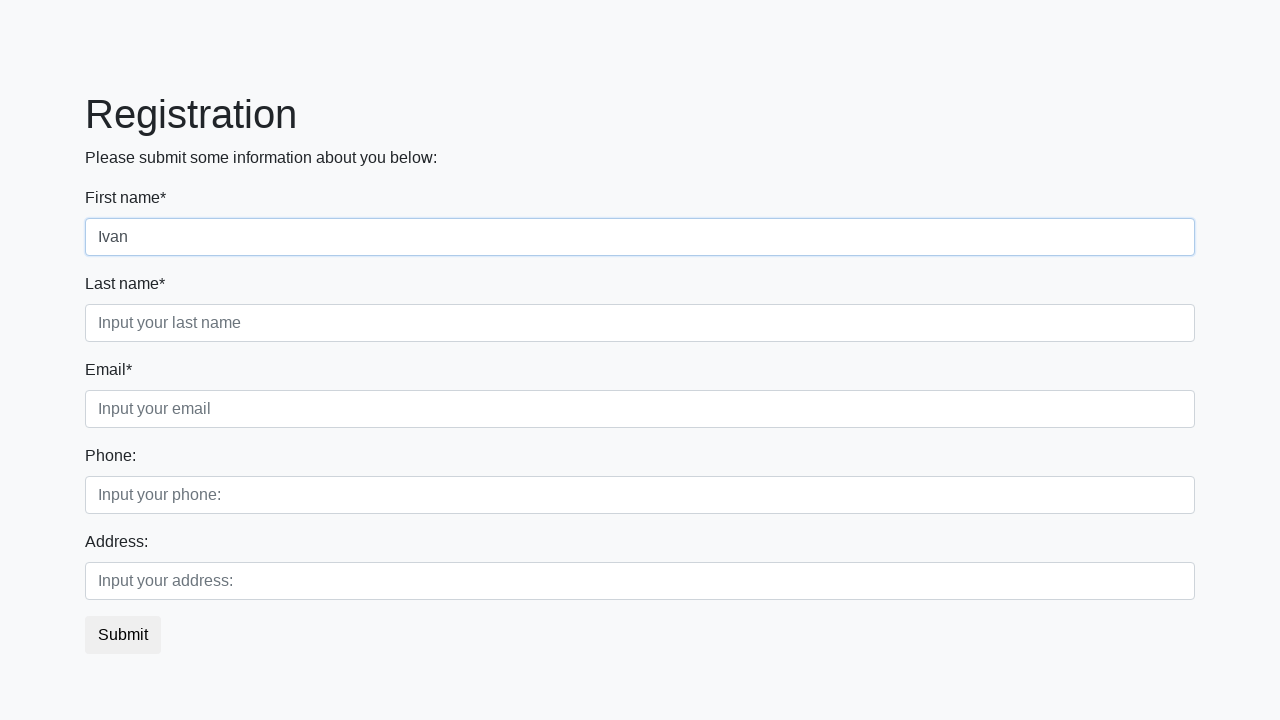

Filled last name field with 'Petrov' on div.first_block .second
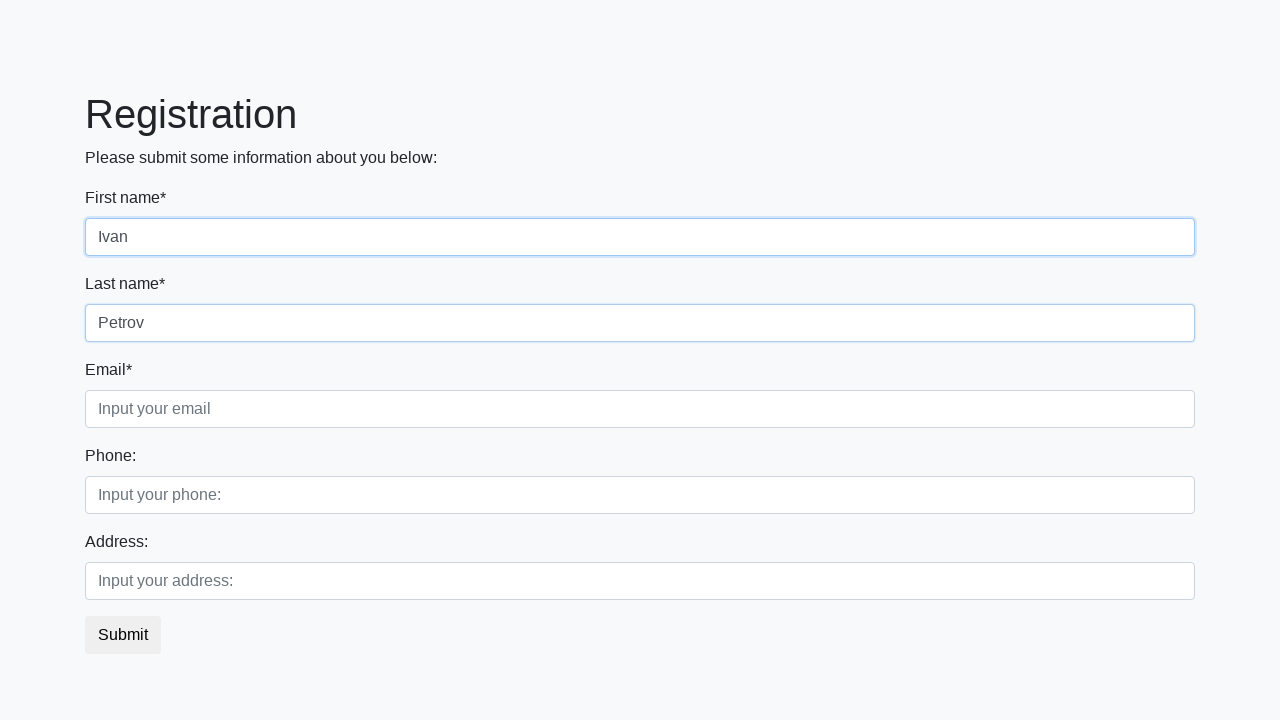

Filled email field with 'Smolensk98k@yopmail.com' on div.first_block .third
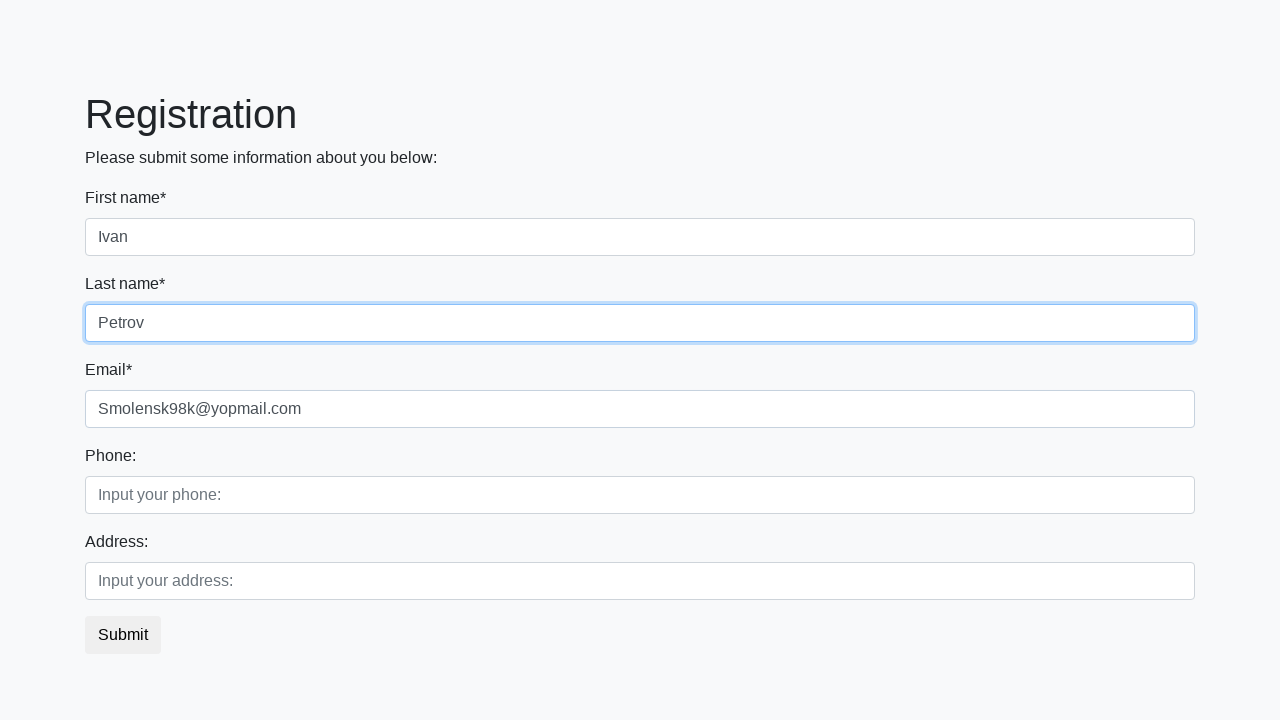

Clicked submit button at (123, 635) on button.btn
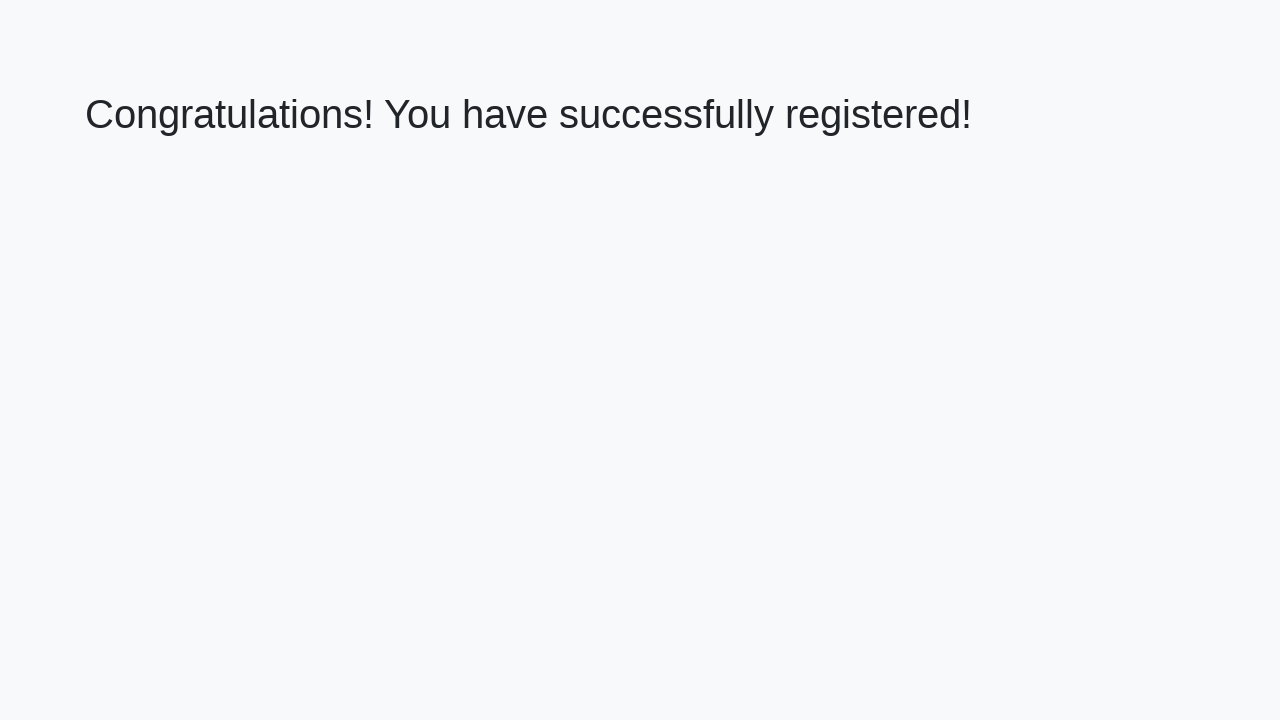

Success message header appeared
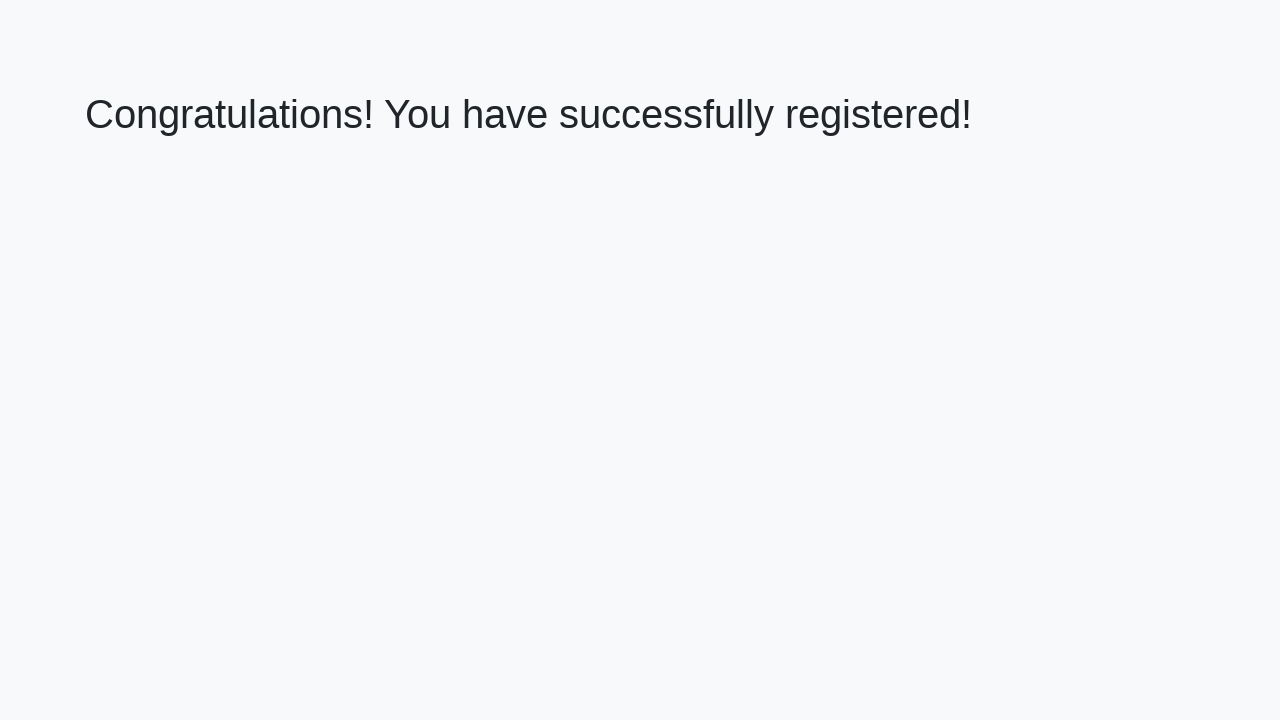

Retrieved success message text
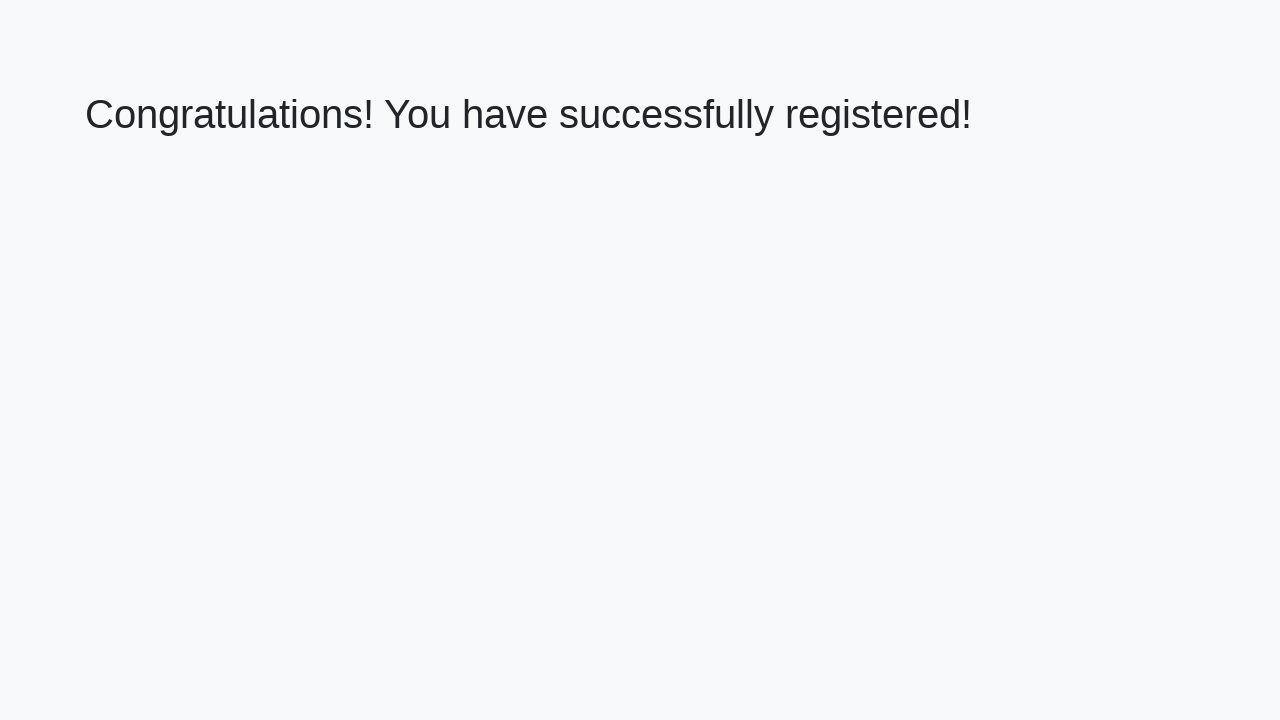

Verified success message: 'Congratulations! You have successfully registered!'
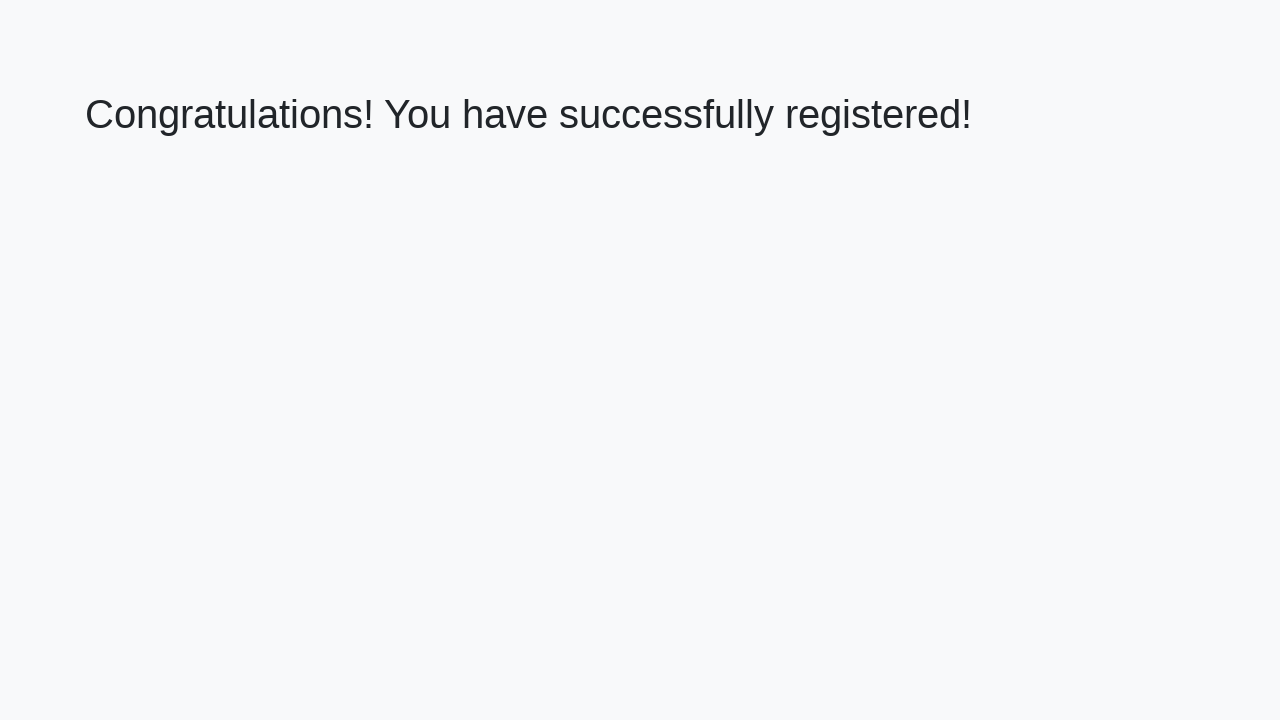

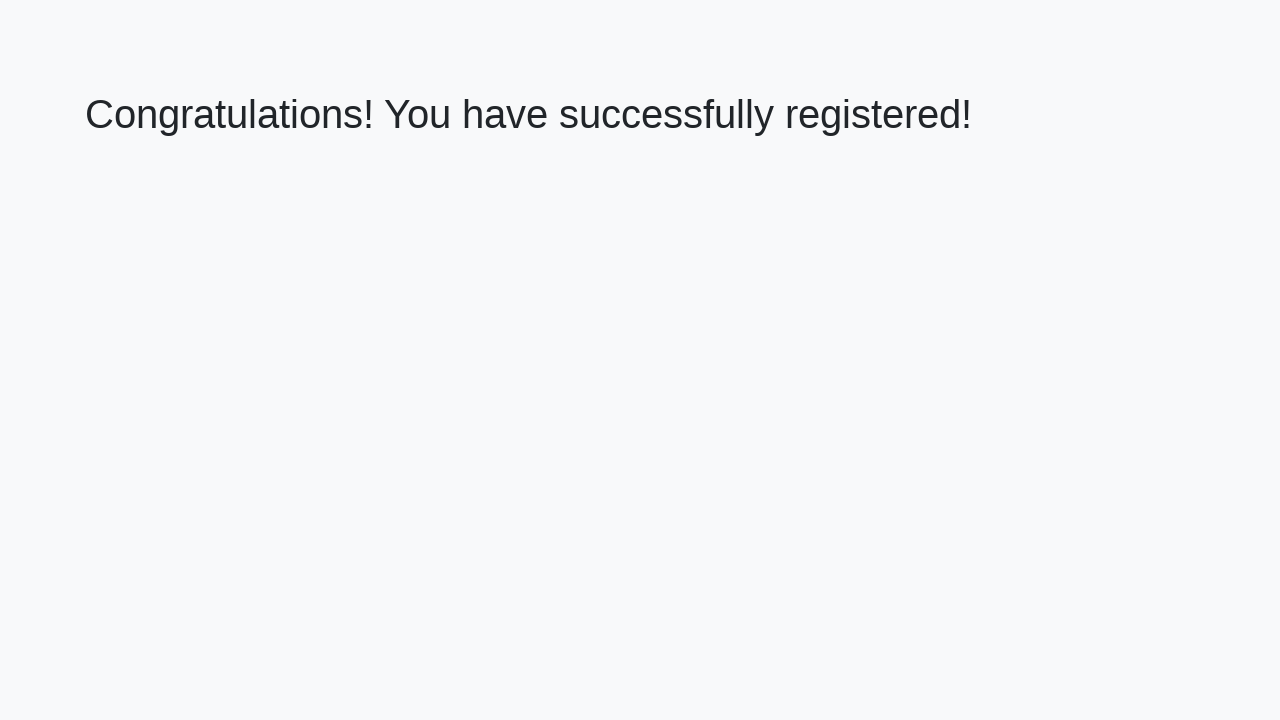